Tests dropdown selection functionality by selecting different US states (Illinois, Virginia) from a state dropdown using different selection methods (by visible text and by value).

Starting URL: https://practice.cydeo.com/dropdown

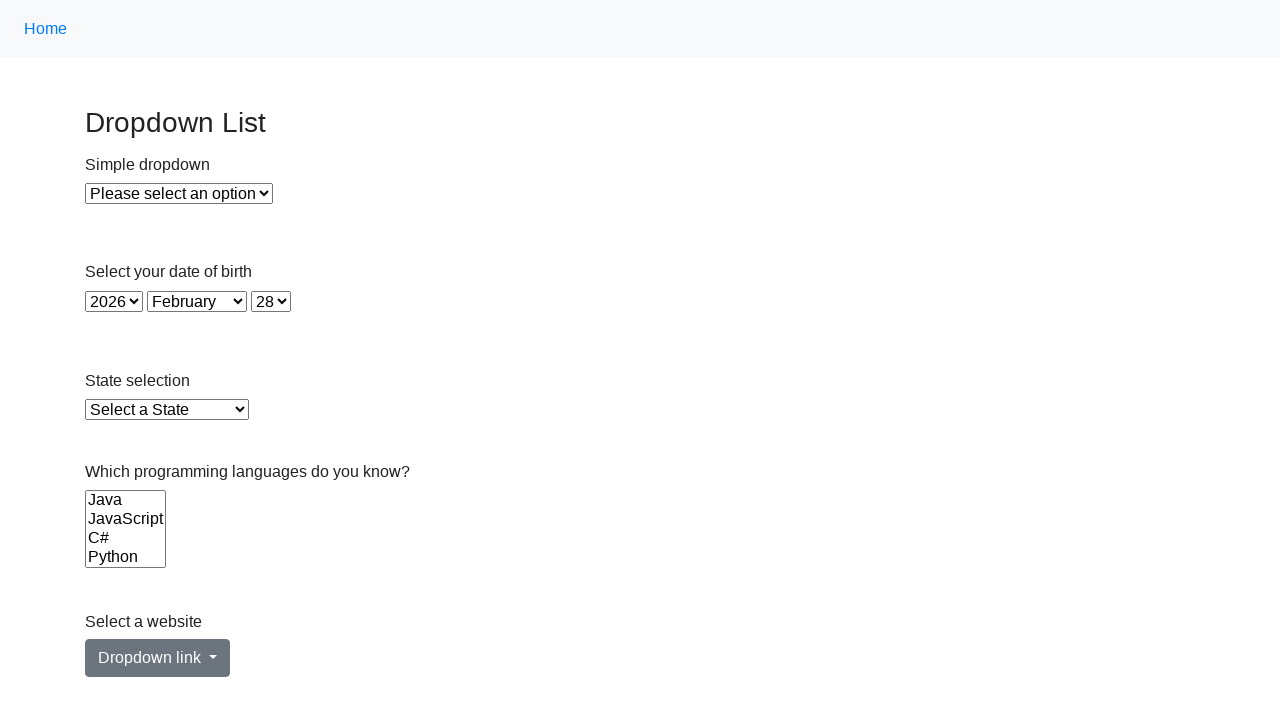

Located the state dropdown element
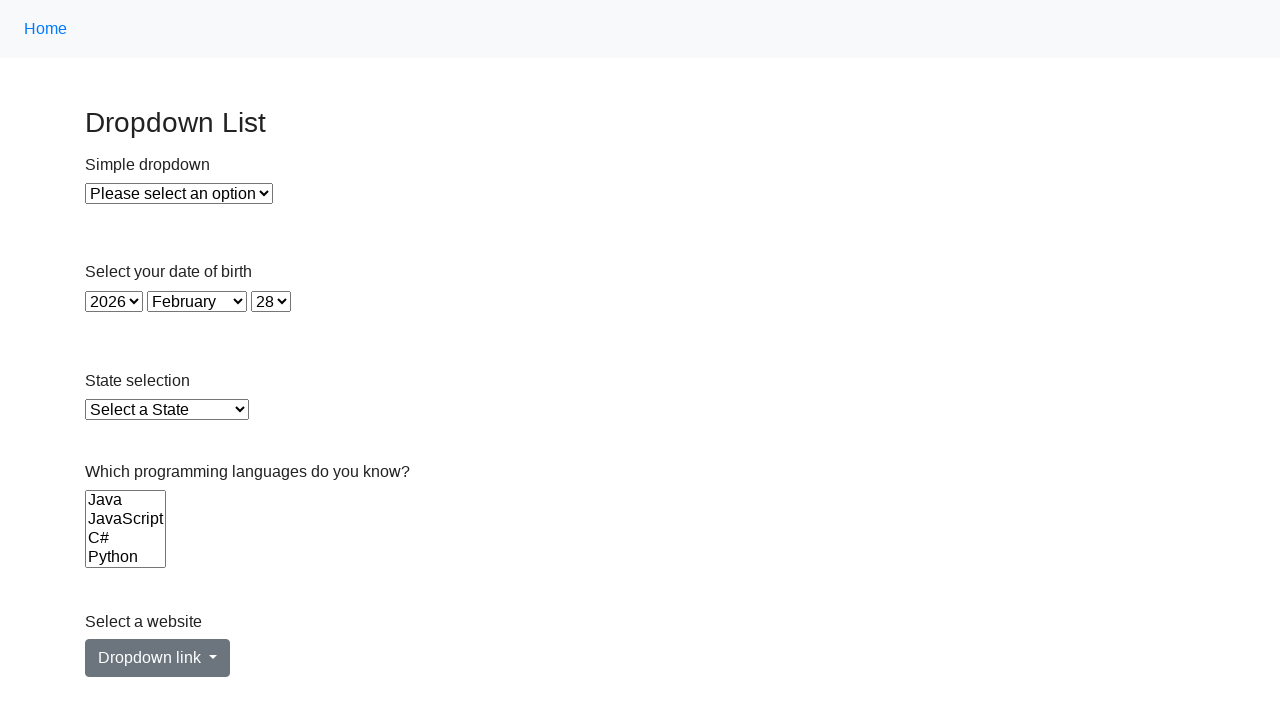

Selected Illinois from the state dropdown by visible text on select#state
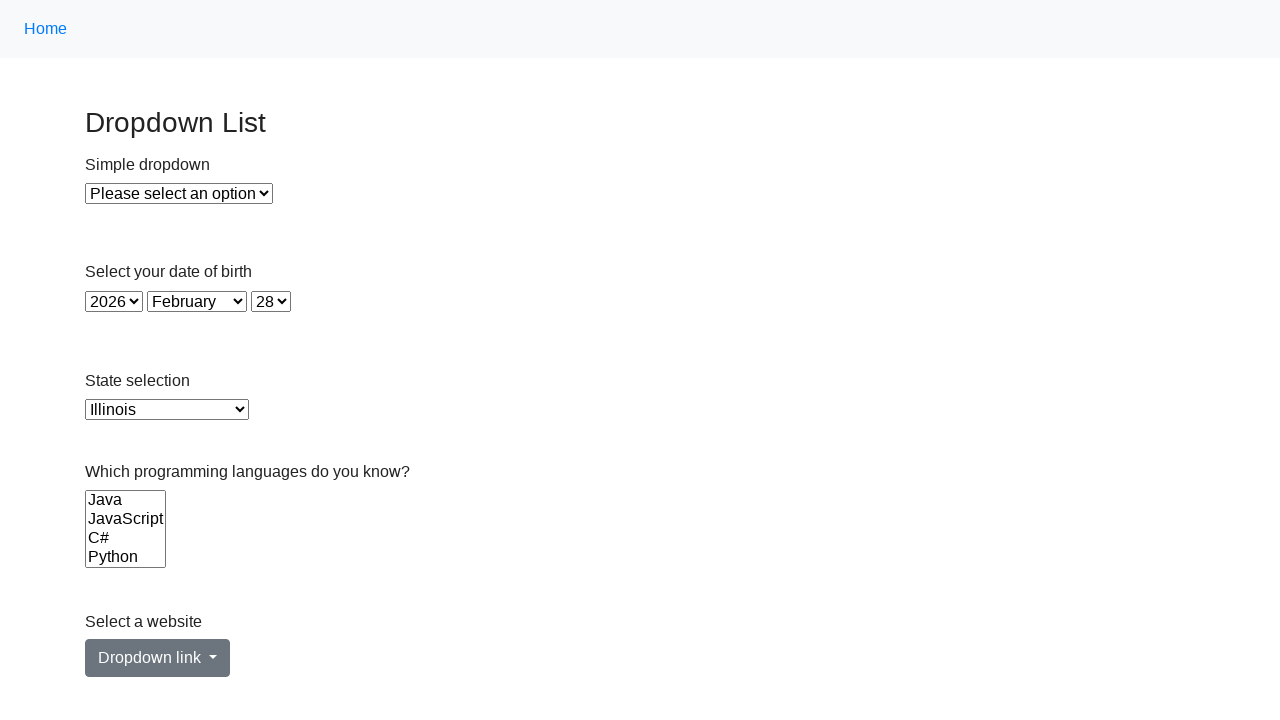

Waited 500ms for UI update after selecting Illinois
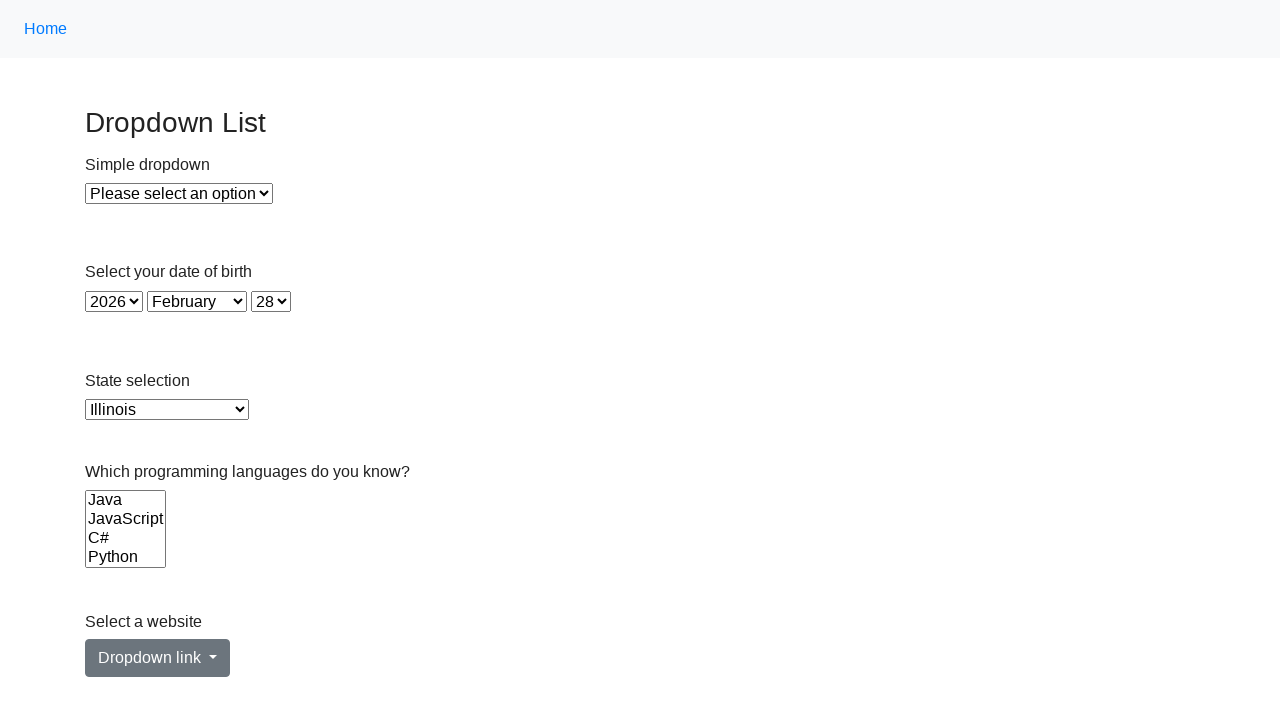

Selected Virginia from the state dropdown by value (VA) on select#state
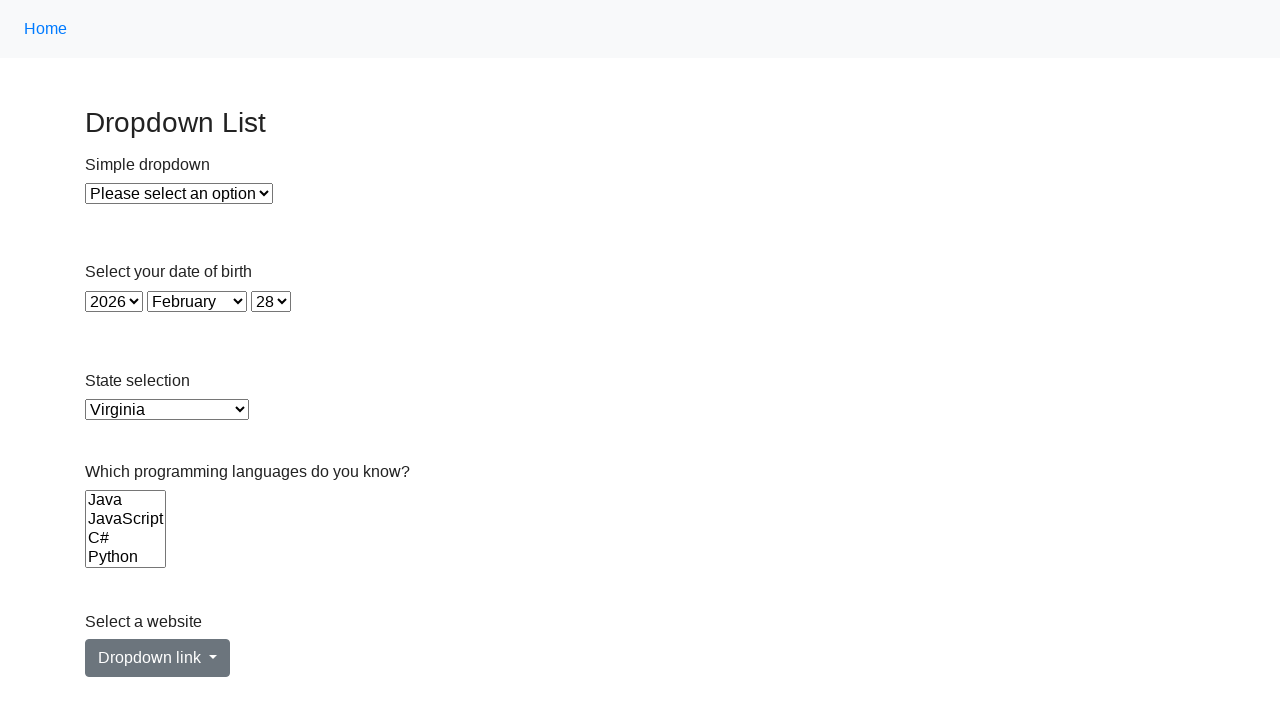

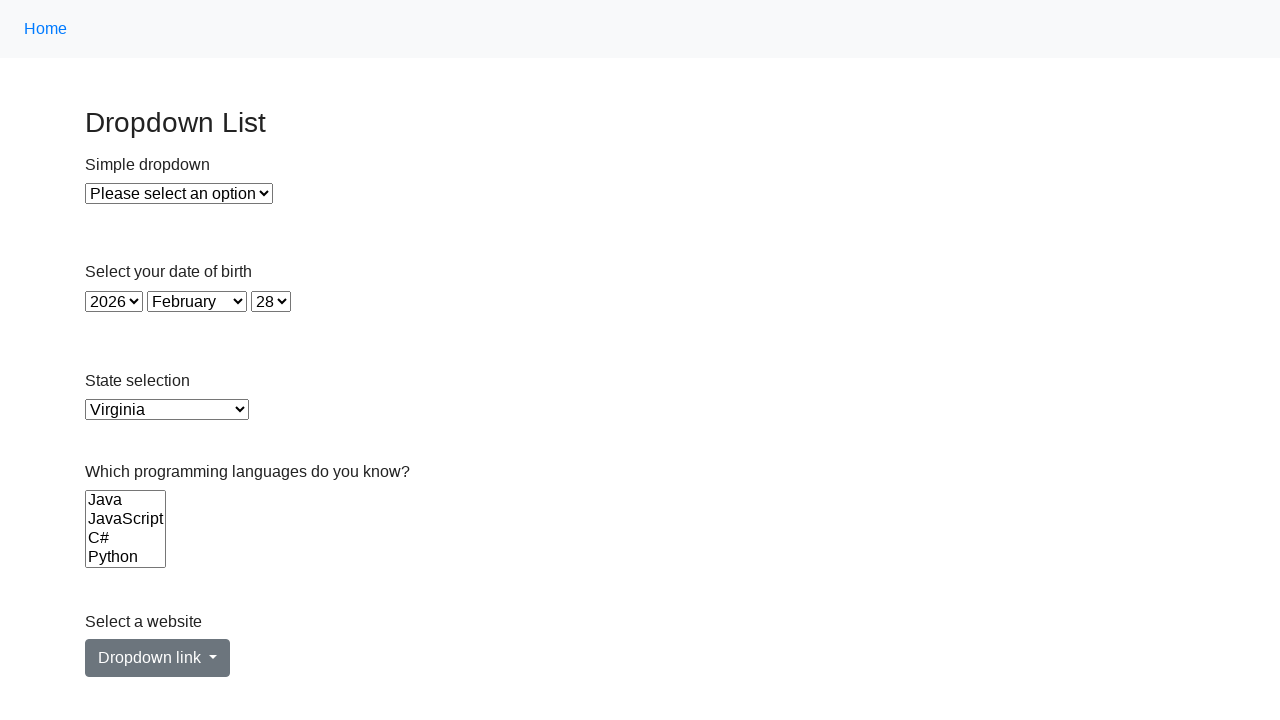